Navigates to the Notifications page from the main page and verifies the page title displays correctly

Starting URL: https://bonigarcia.dev/selenium-webdriver-java/

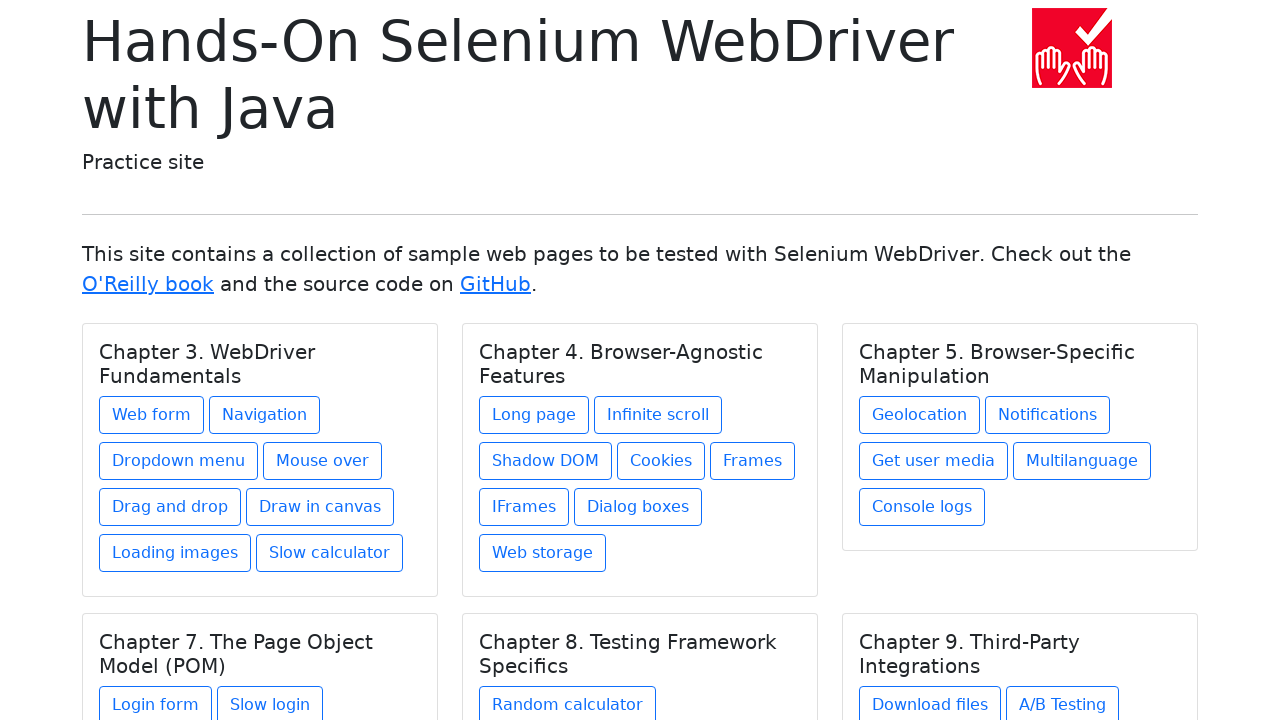

Clicked on the Notifications link under Chapter 5 at (1048, 415) on xpath=//h5[text()='Chapter 5. Browser-Specific Manipulation']/../a[@href='notifi
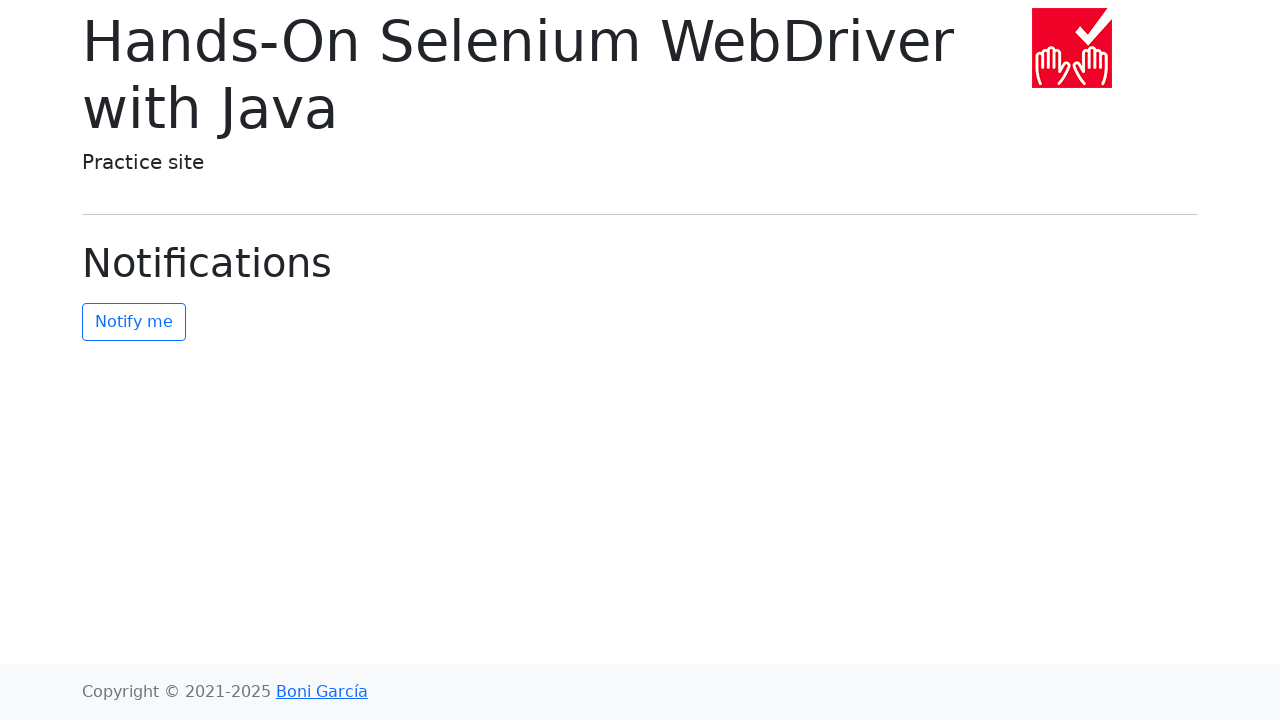

Notifications page loaded and page title is displayed
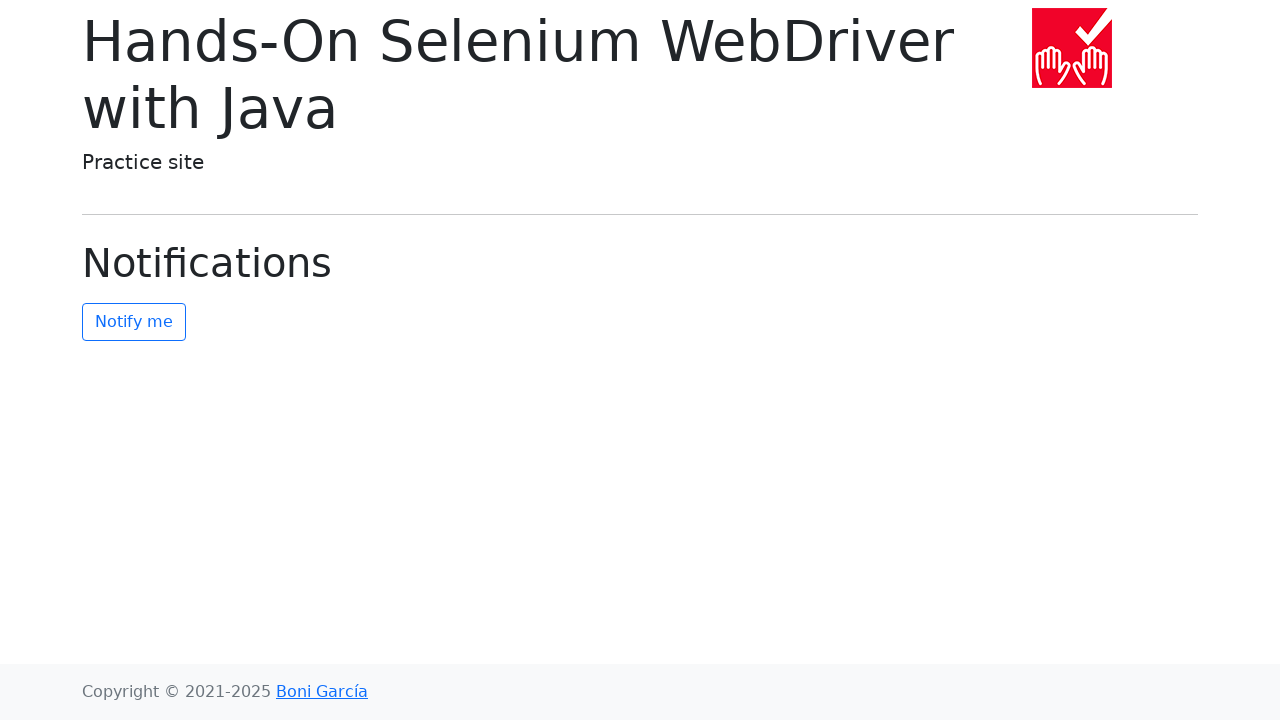

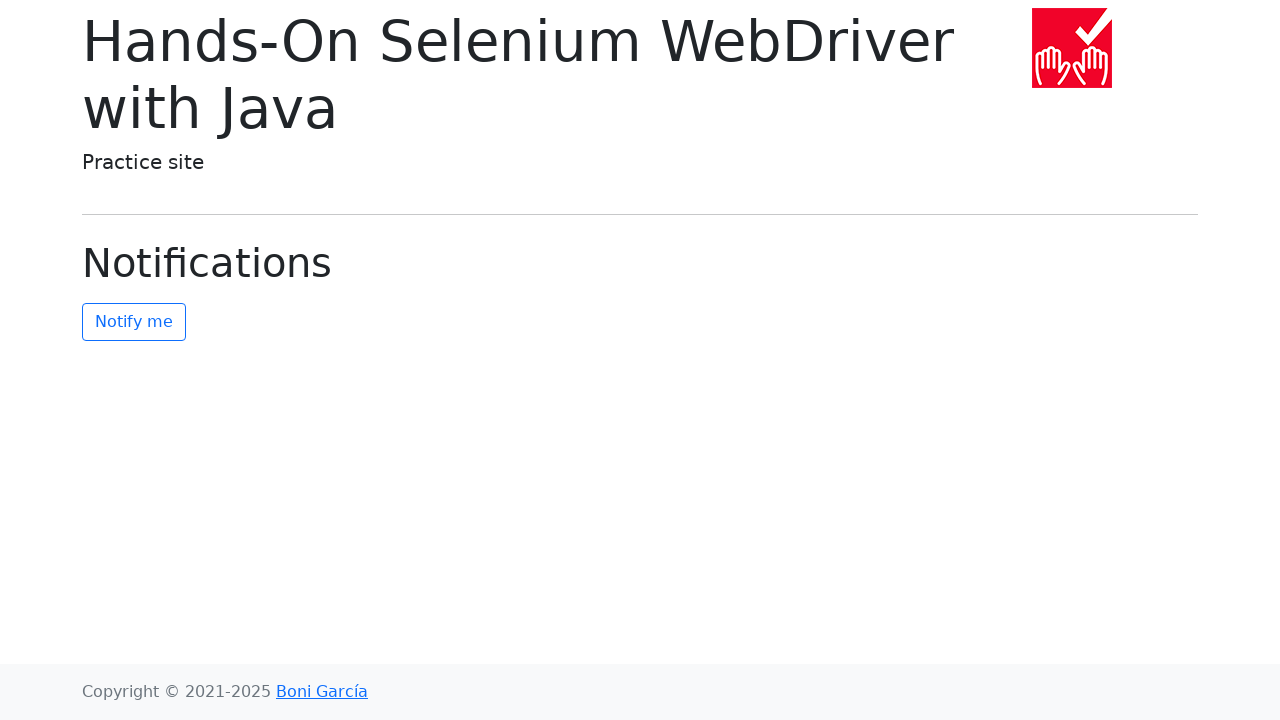